Tests that todo data persists after page reload

Starting URL: https://demo.playwright.dev/todomvc

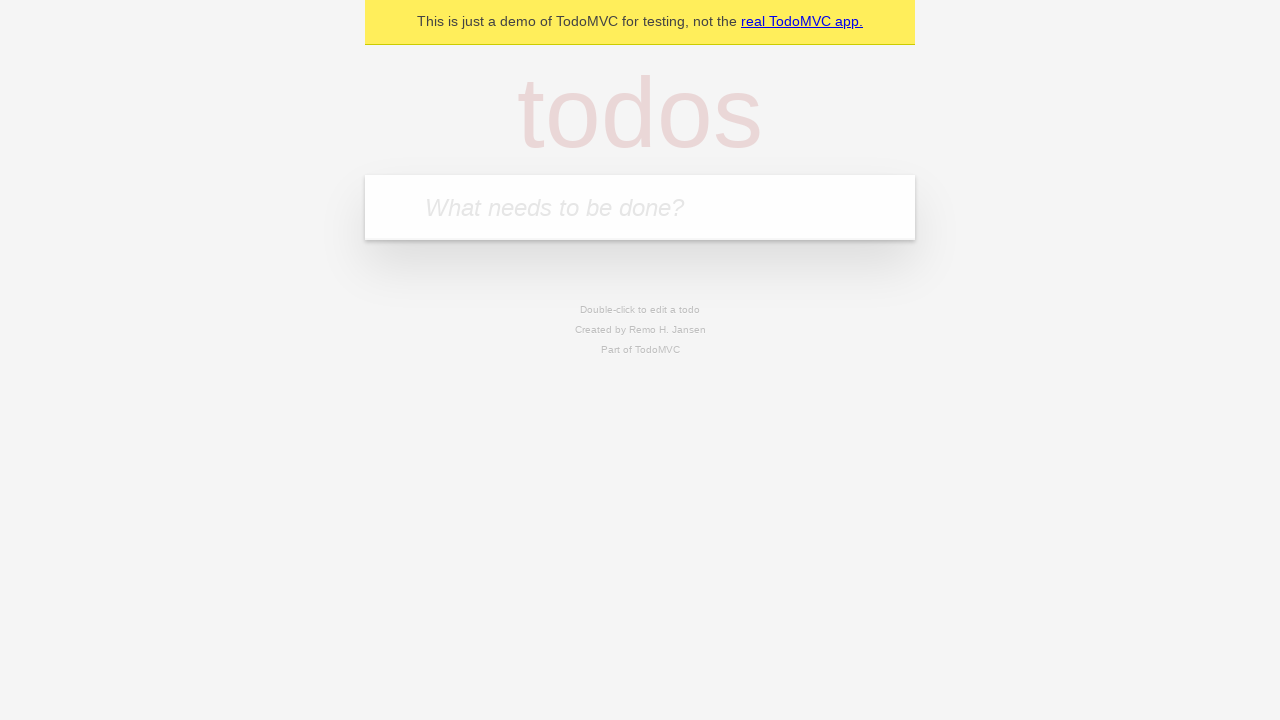

Located the 'What needs to be done?' input field
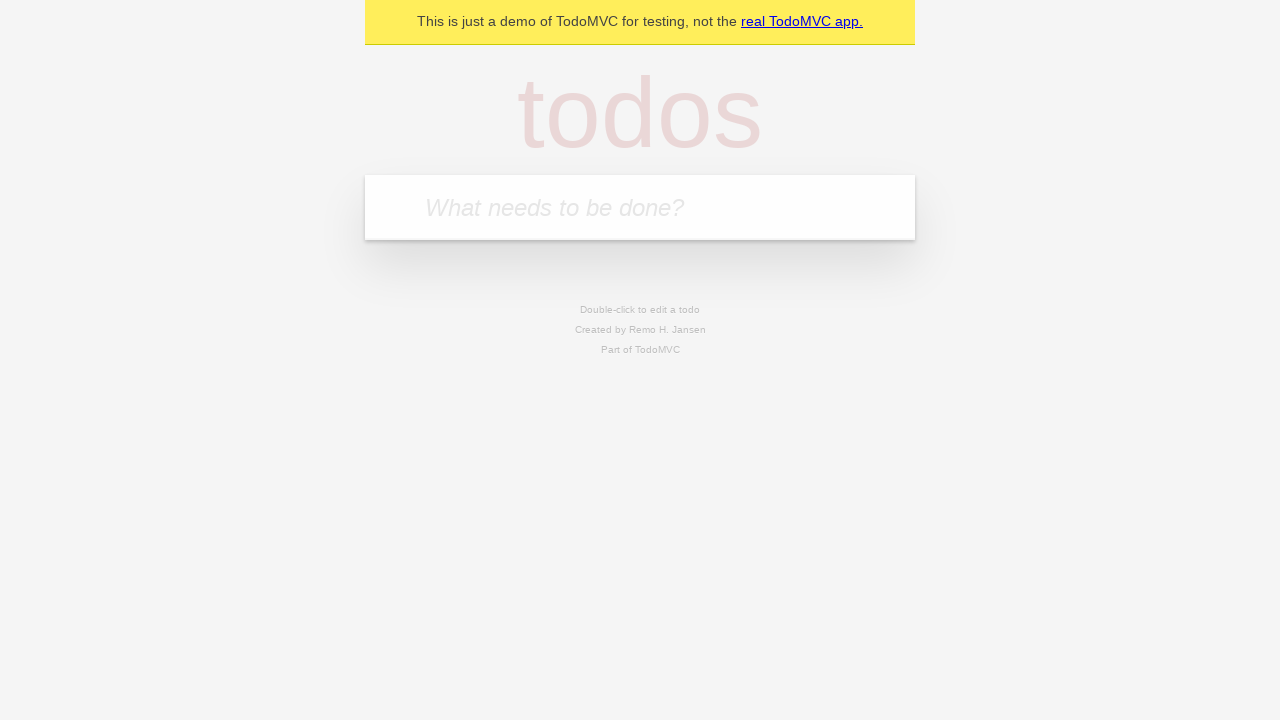

Filled first todo: 'buy some cheese' on internal:attr=[placeholder="What needs to be done?"i]
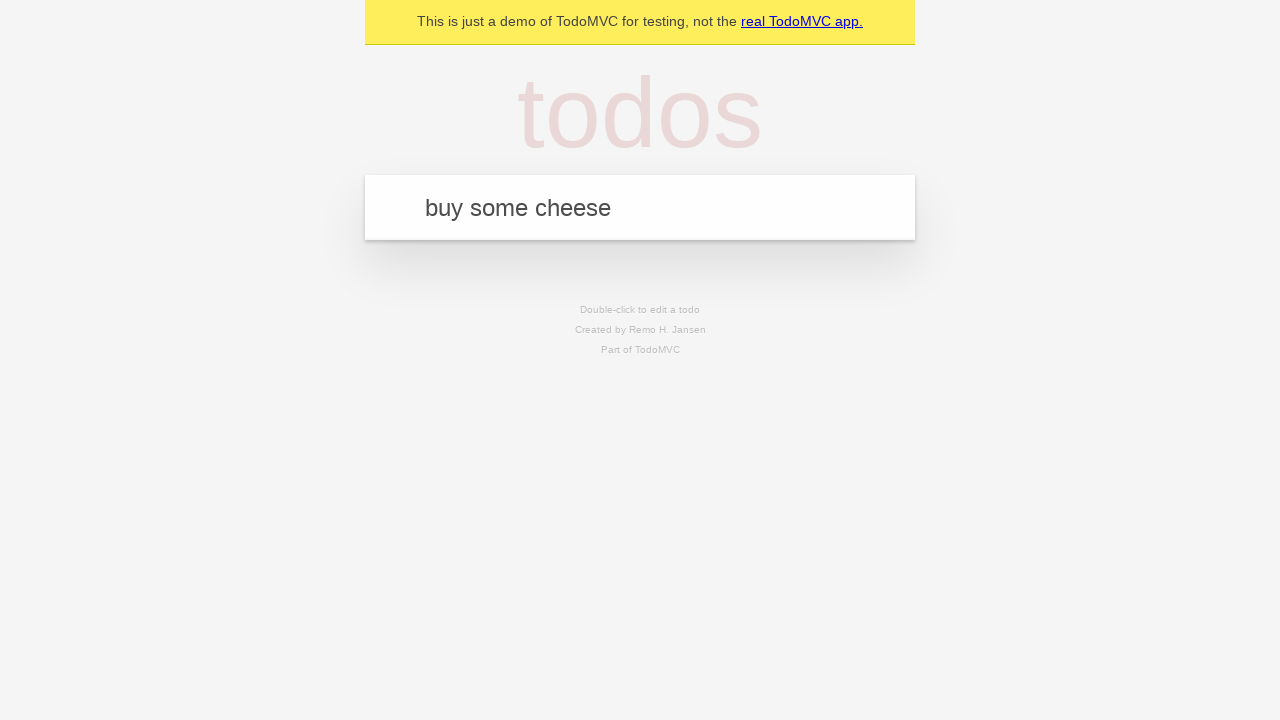

Pressed Enter to create first todo on internal:attr=[placeholder="What needs to be done?"i]
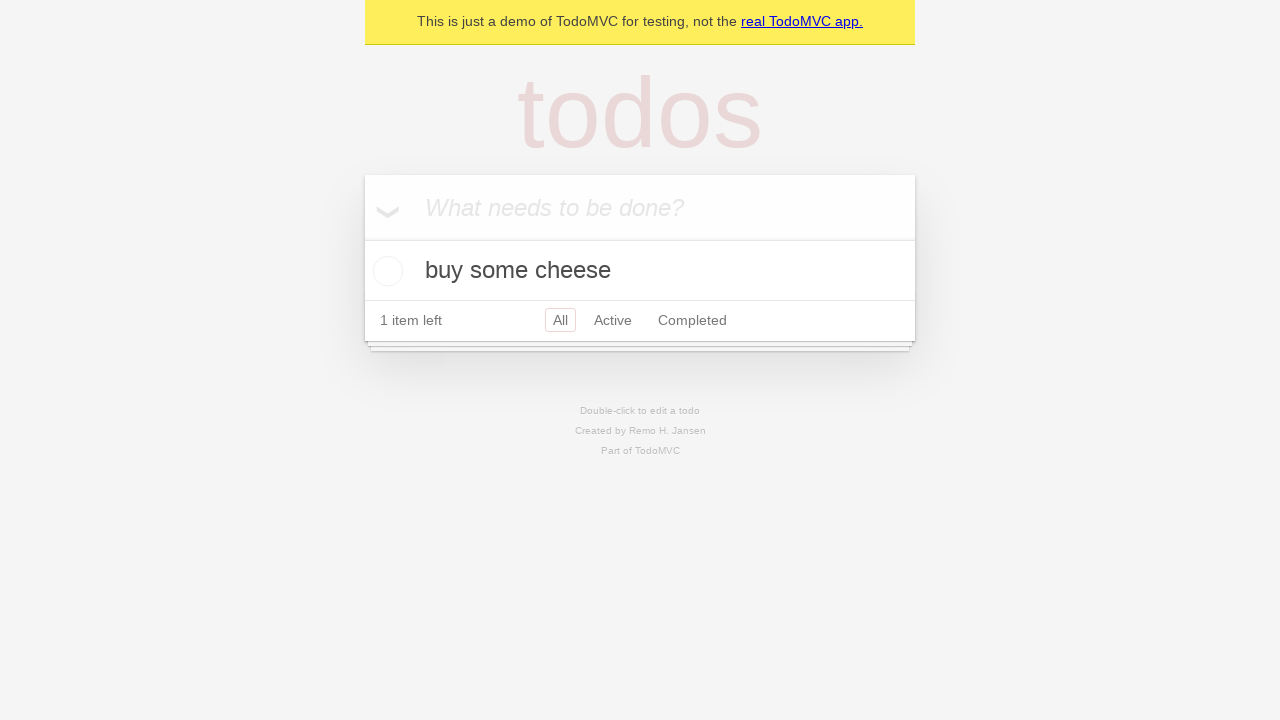

Filled second todo: 'feed the cat' on internal:attr=[placeholder="What needs to be done?"i]
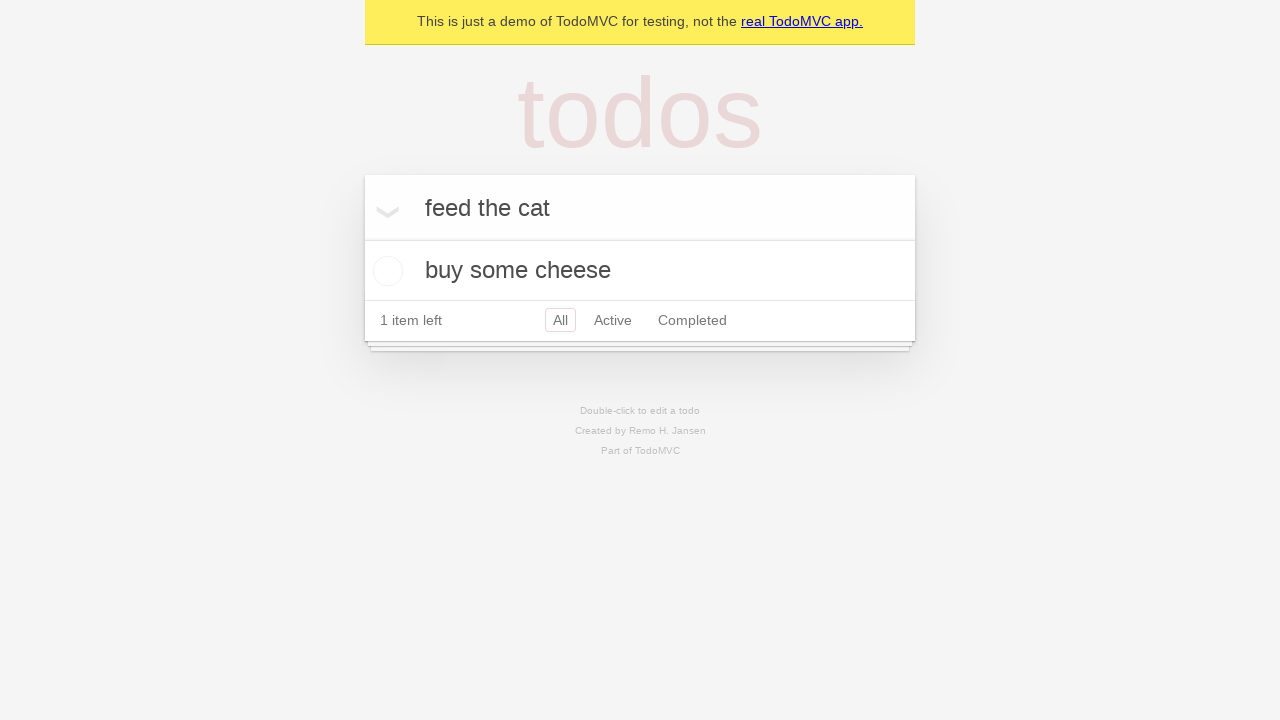

Pressed Enter to create second todo on internal:attr=[placeholder="What needs to be done?"i]
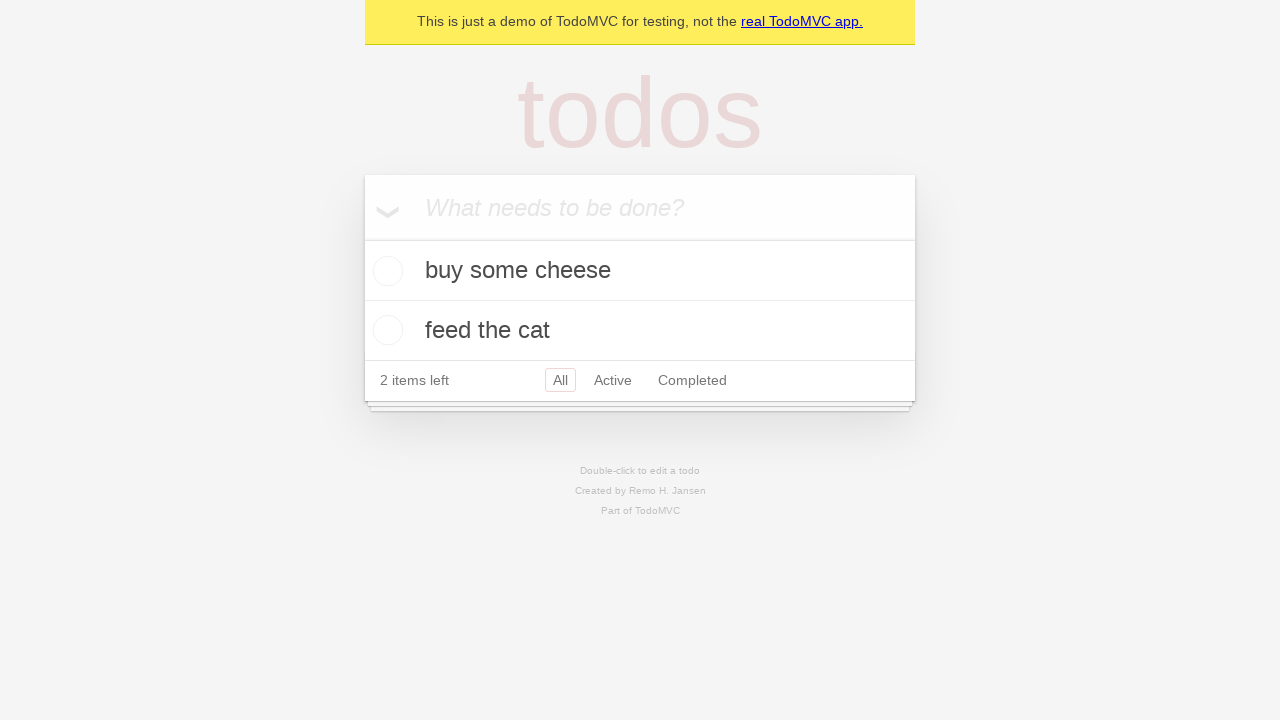

Located all todo items on the page
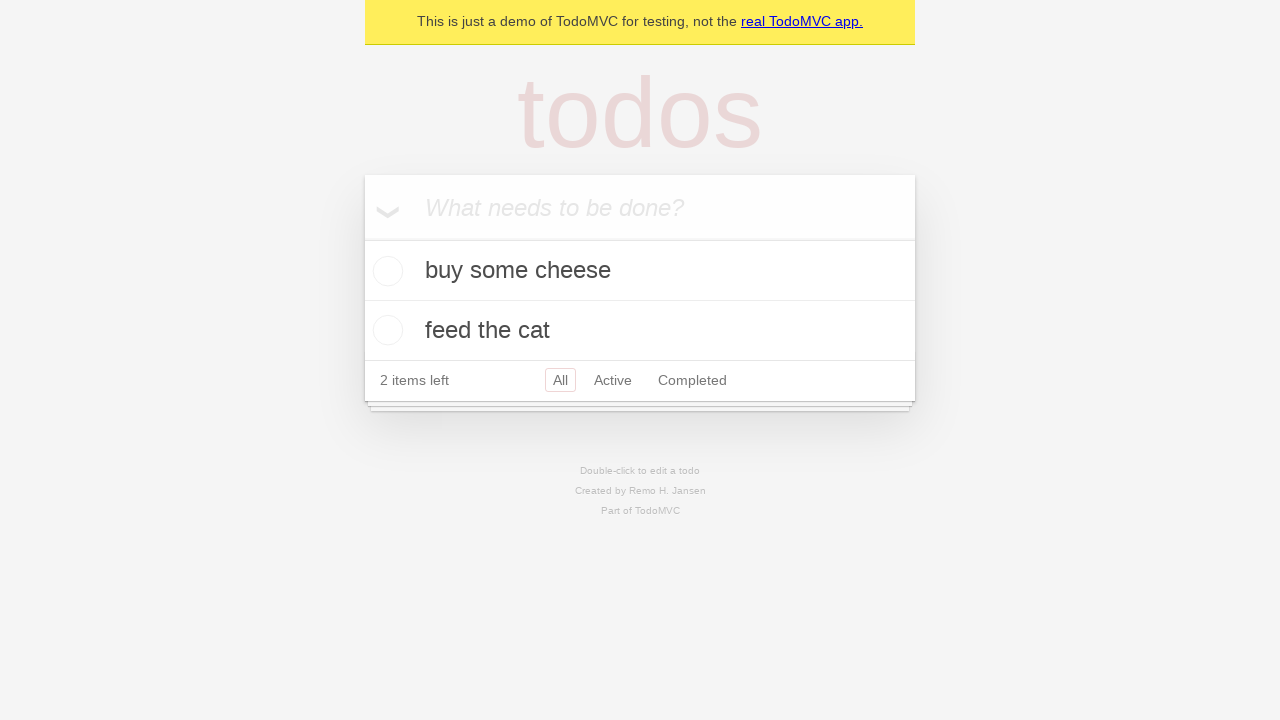

Located checkbox for first todo
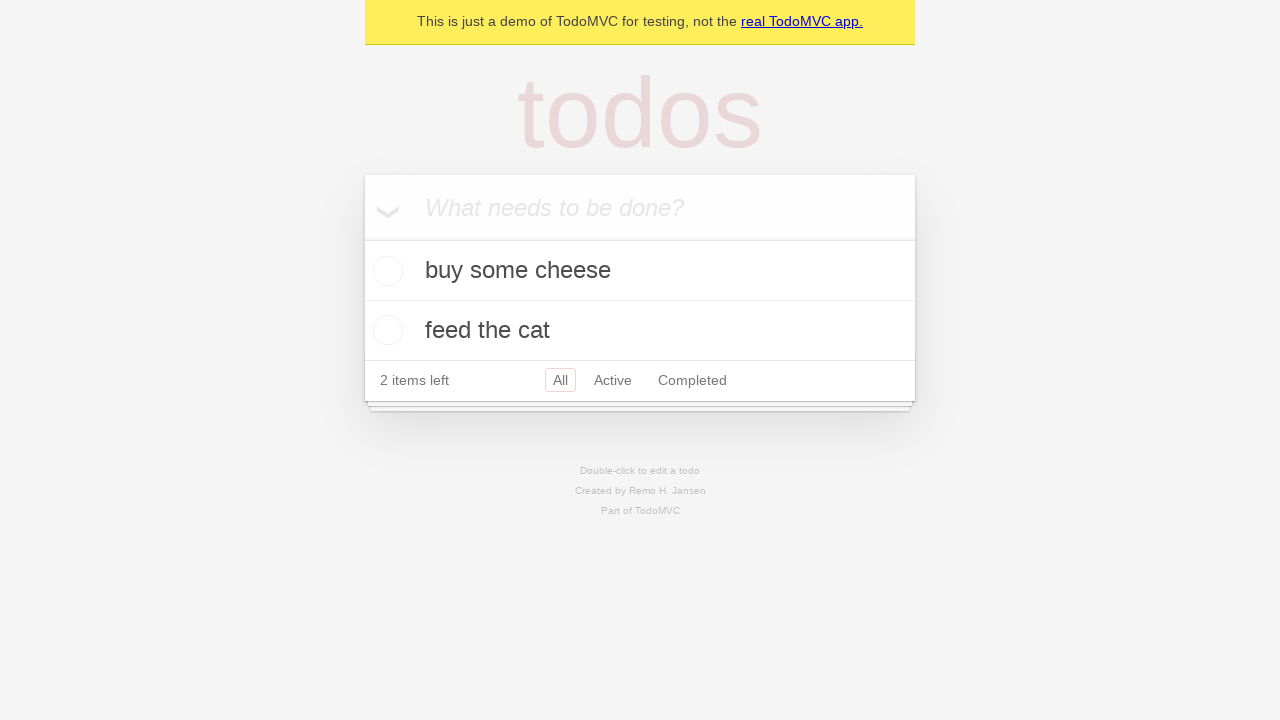

Checked the first todo item at (385, 271) on internal:testid=[data-testid="todo-item"s] >> nth=0 >> internal:role=checkbox
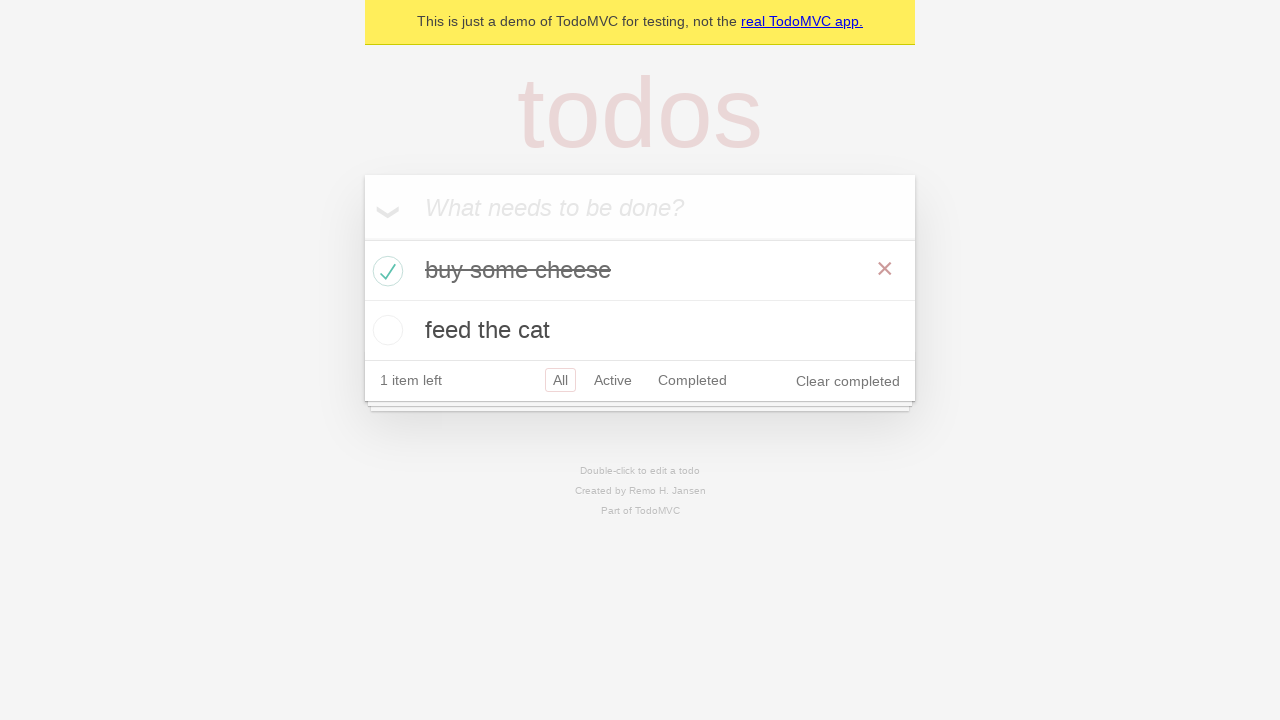

Reloaded the page to test data persistence
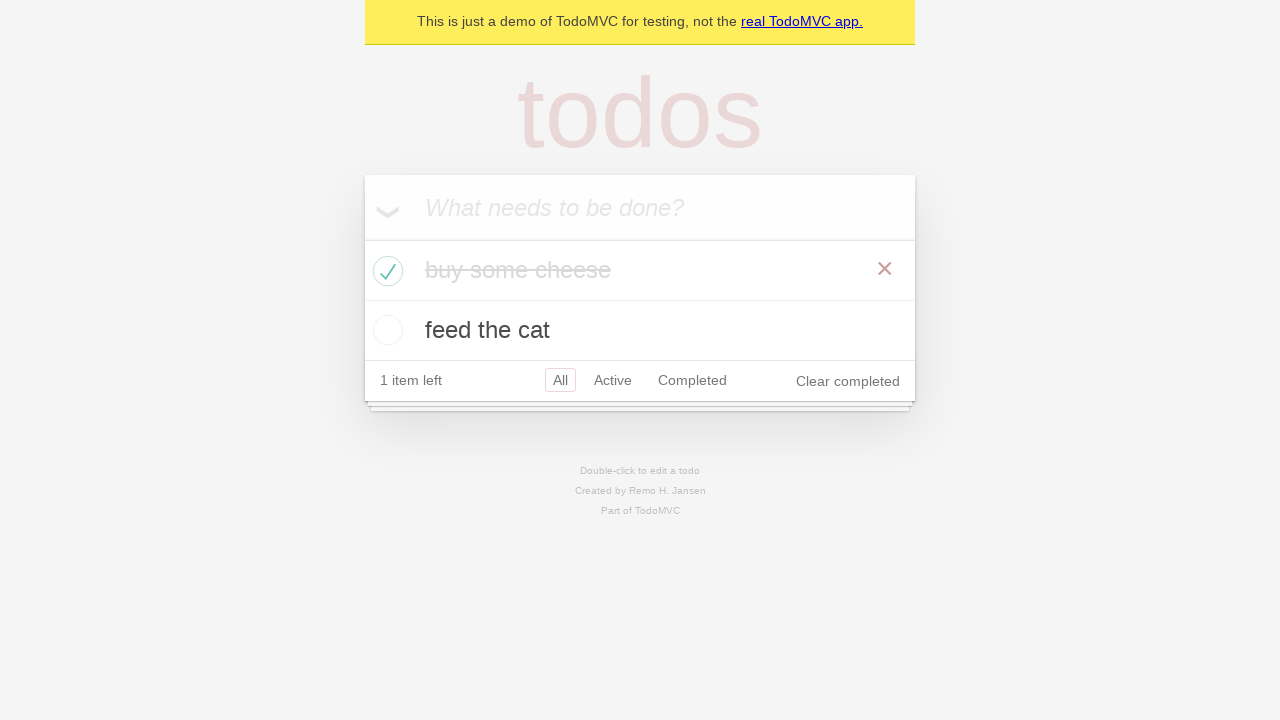

Waited for todo items to load after page reload
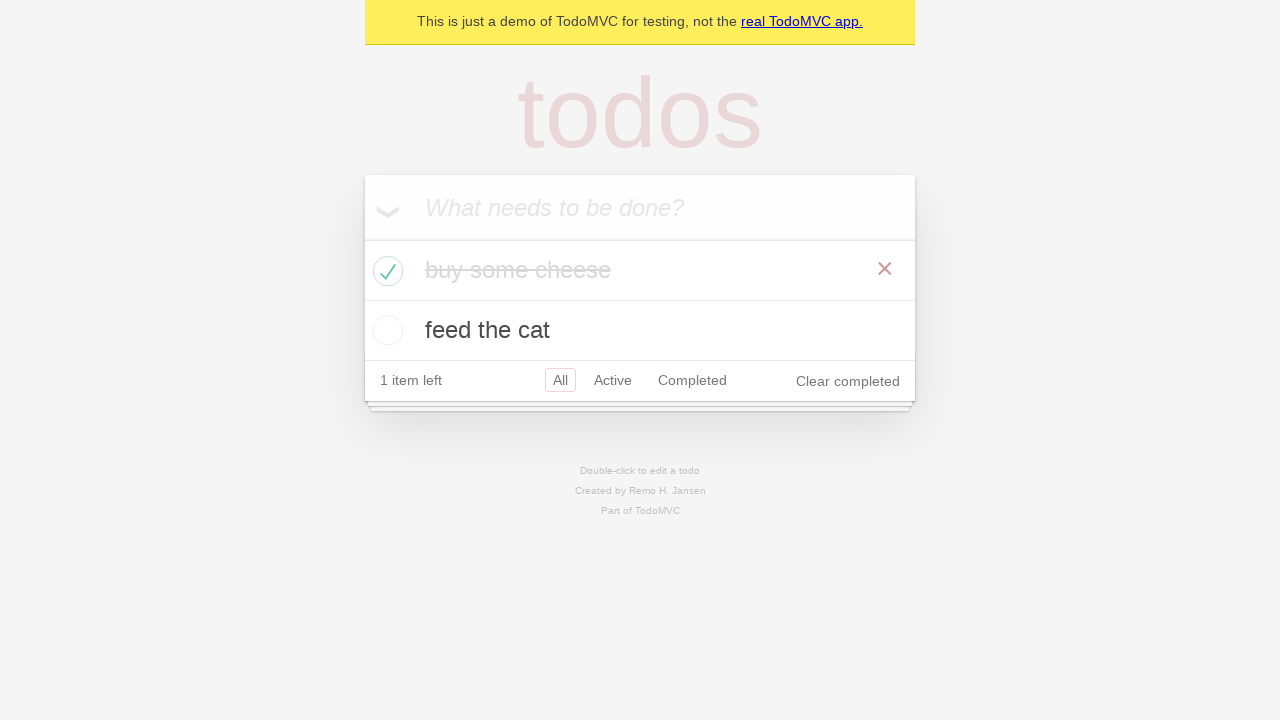

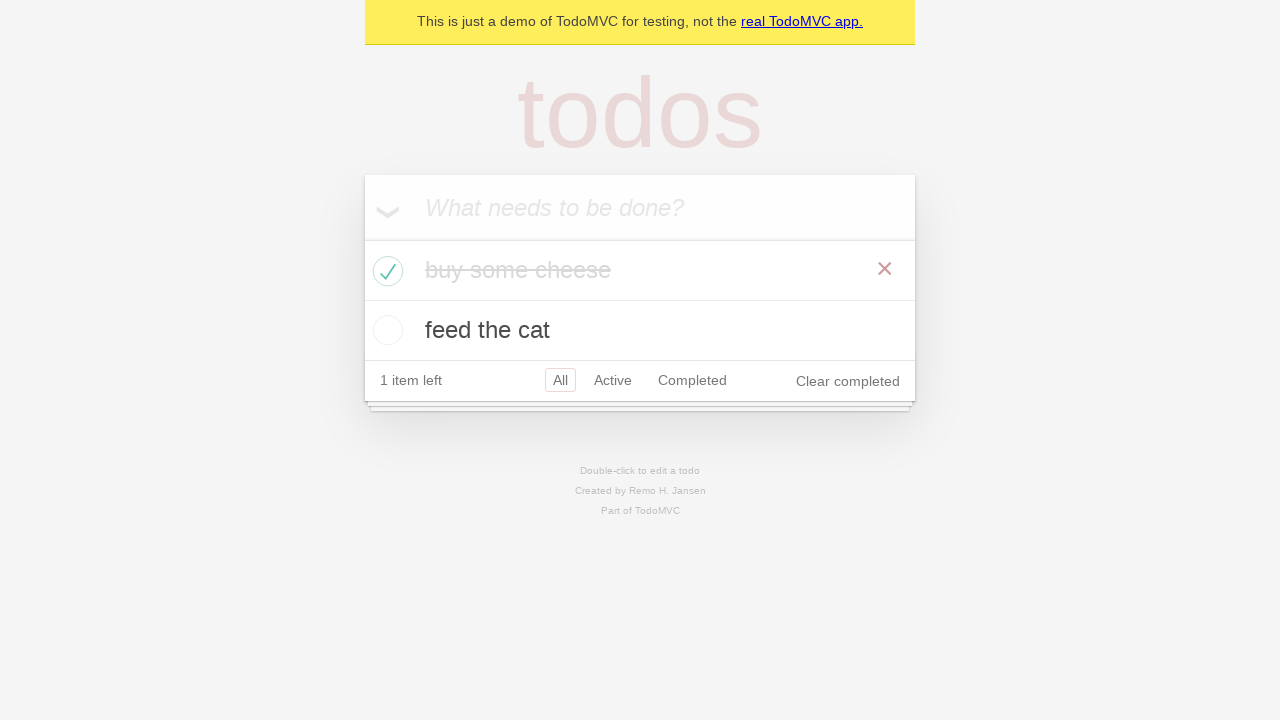